Tests dynamic loading by clicking start button and waiting for "Hello World!" text to appear

Starting URL: https://the-internet.herokuapp.com/dynamic_loading/1

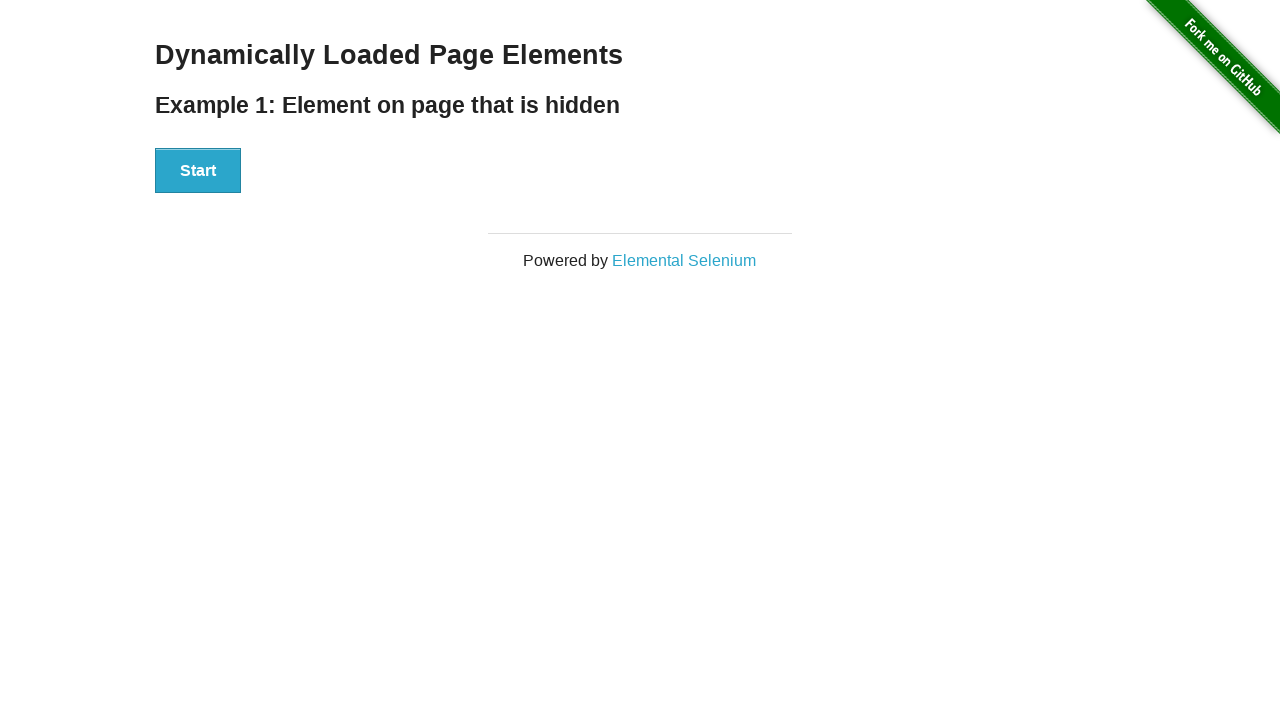

Clicked start button to begin dynamic loading at (198, 171) on #start > button
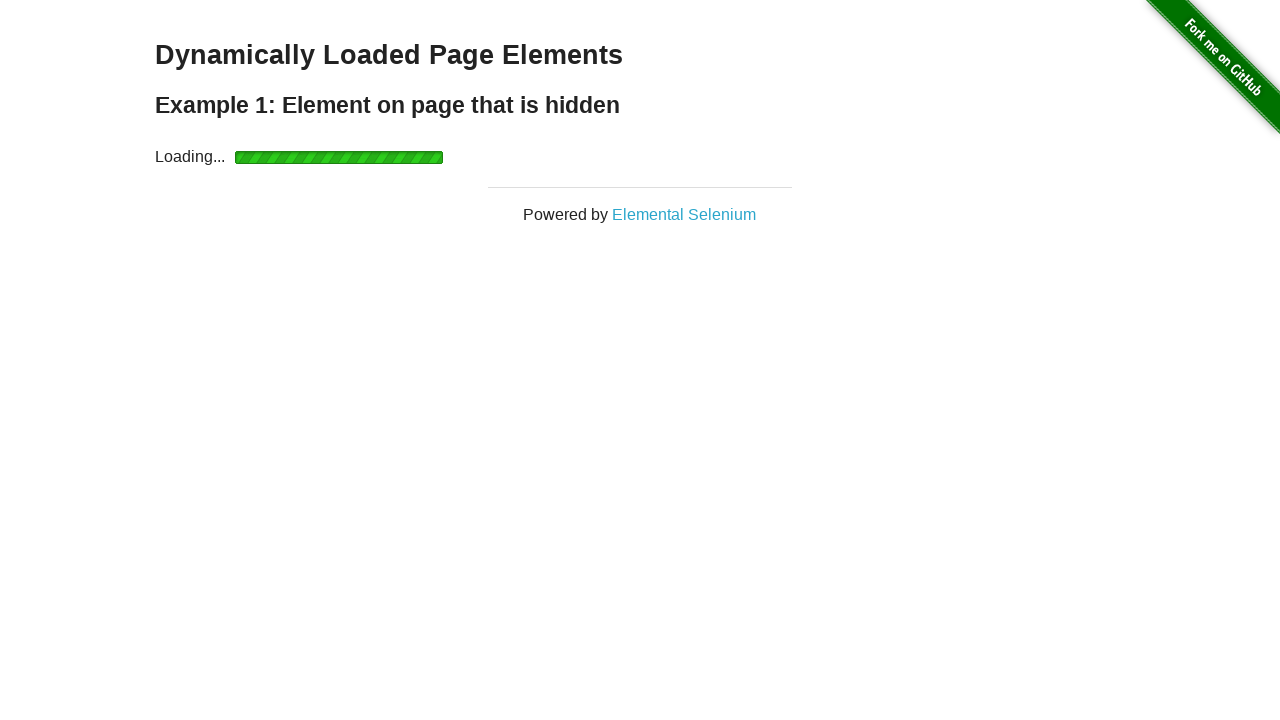

Waited for 'Hello World!' text to appear
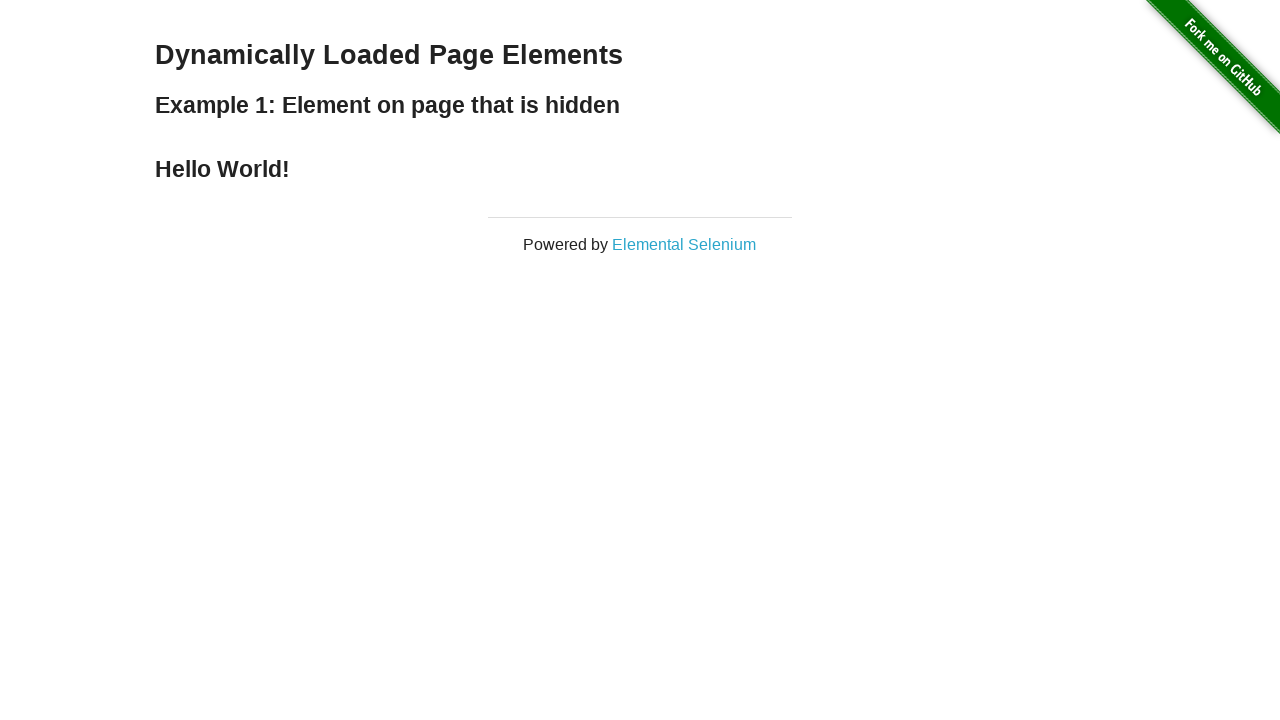

Located 'Hello World!' element
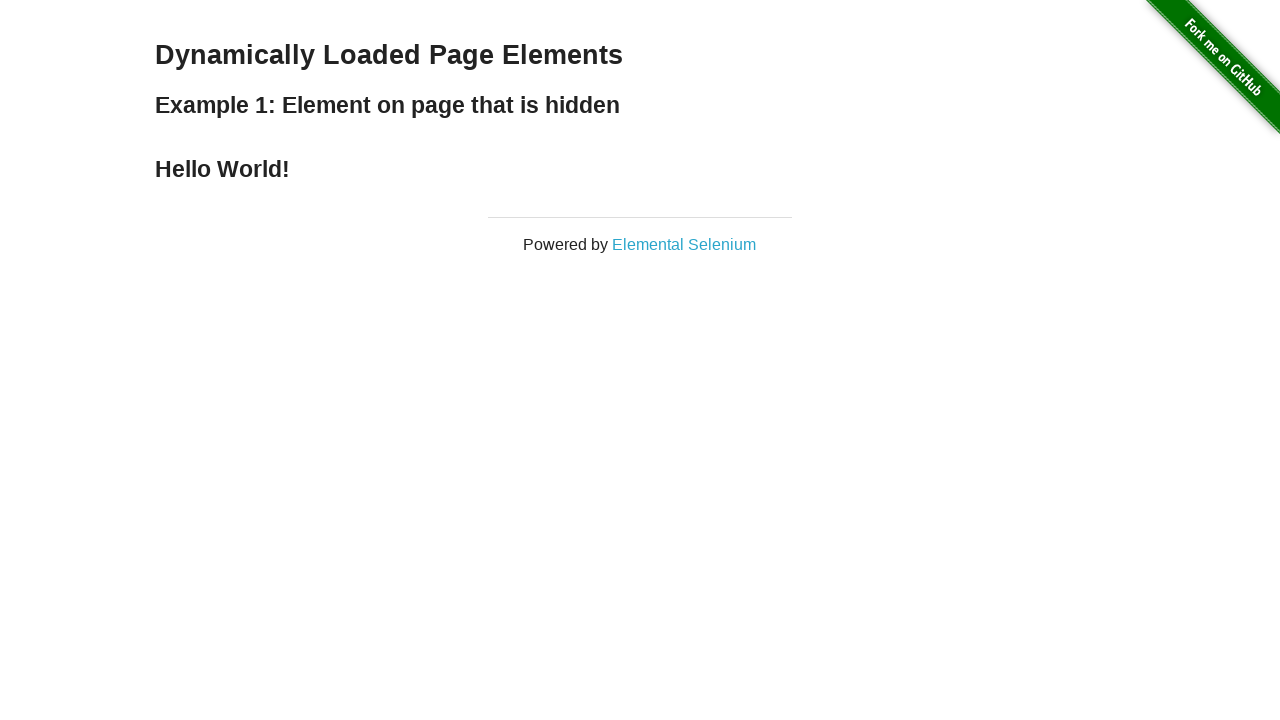

Verified 'Hello World!' text content is correct
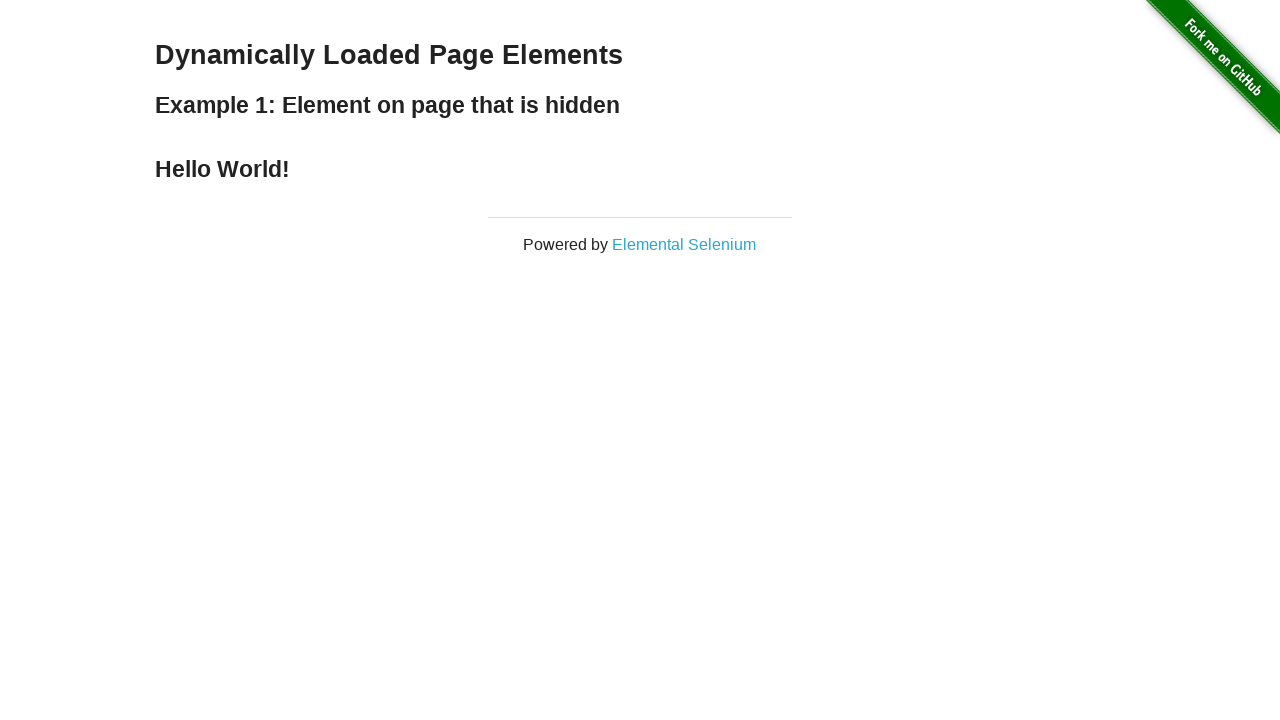

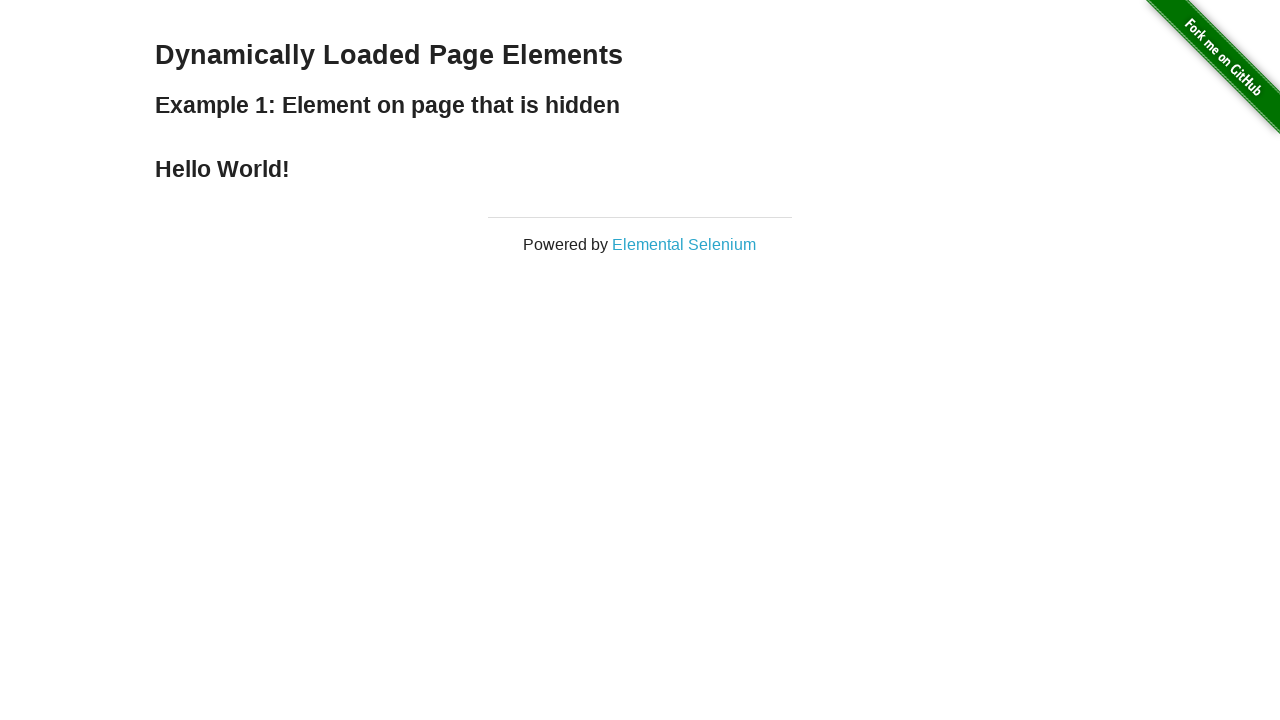